Tests XPath practice page by clicking on an email input field, entering a name, and verifying the input value matches what was typed

Starting URL: https://selectorshub.com/xpath-practice-page/

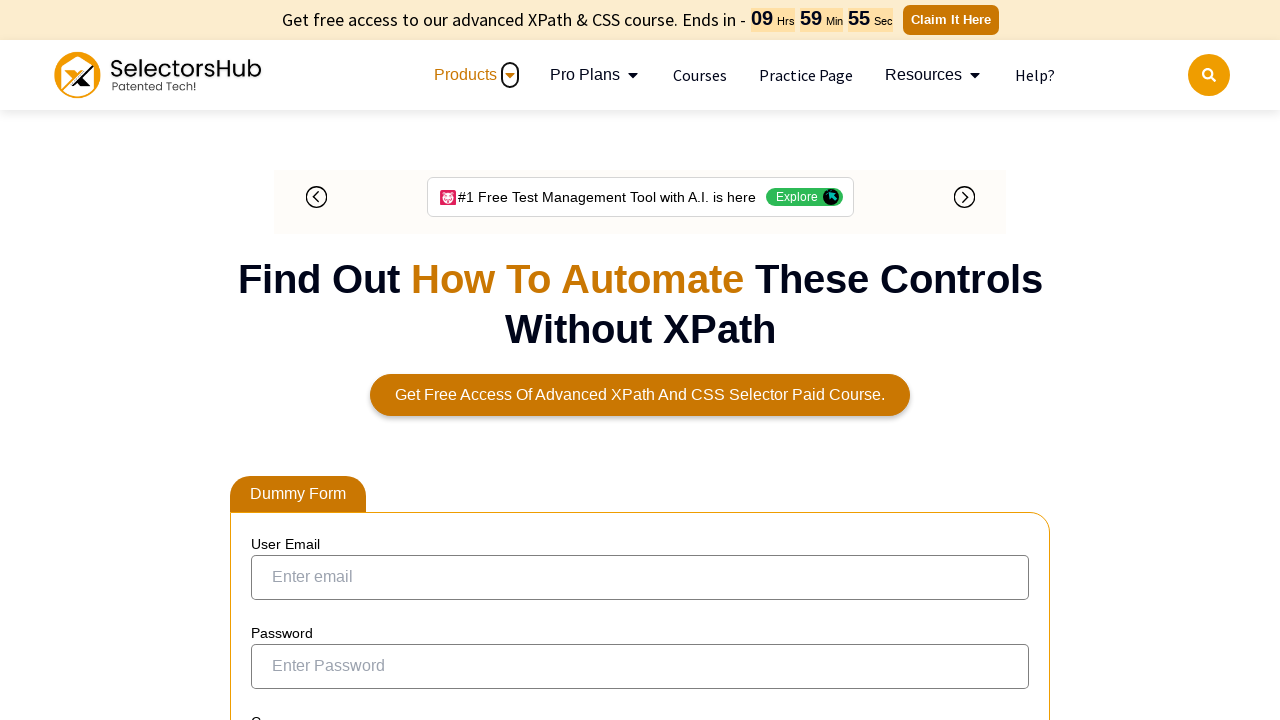

Clicked on the email input field at (640, 577) on input[name='email']
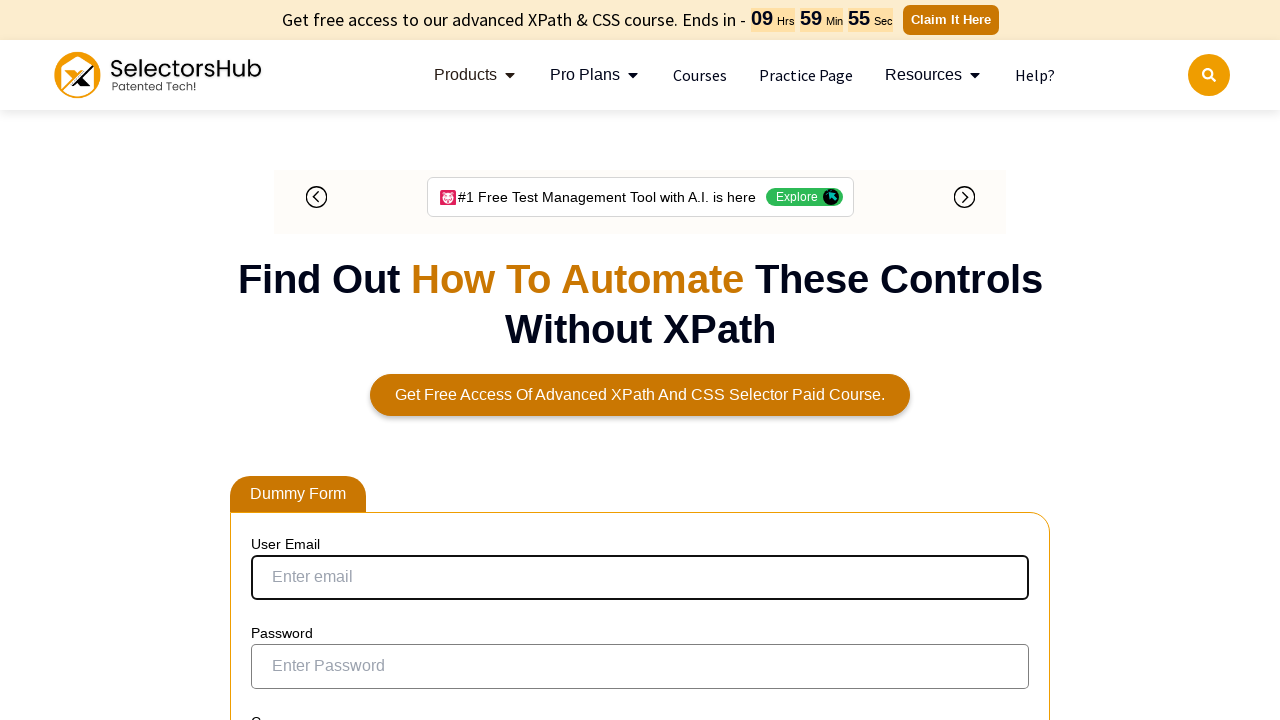

Filled email input field with 'Tran Mai Hanh' on input[name='email']
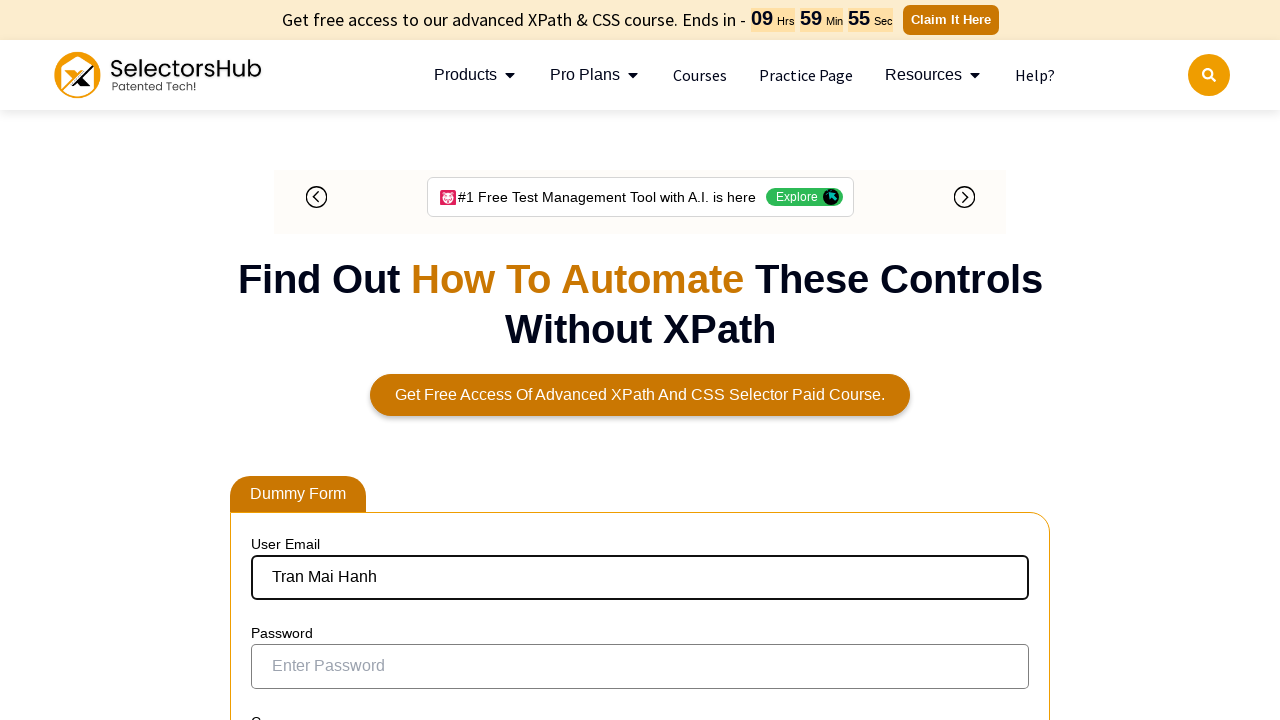

Retrieved input value from email field
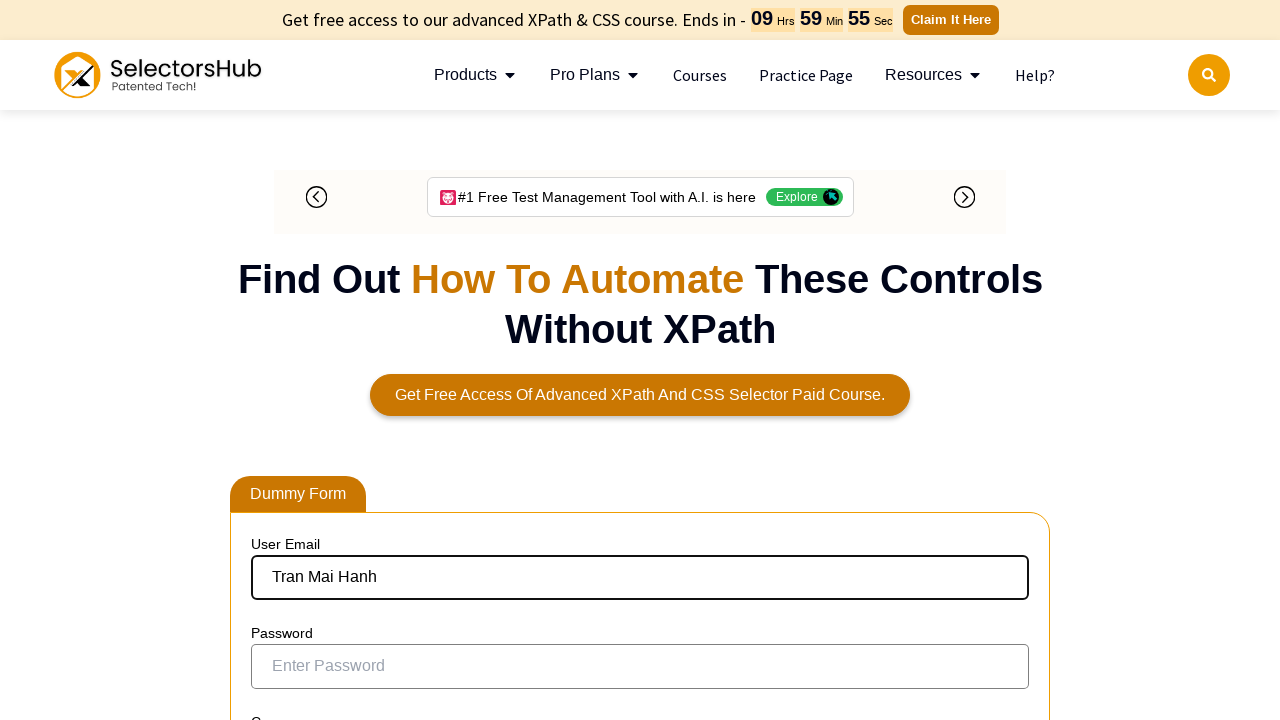

Verified input value matches expected text 'Tran Mai Hanh'
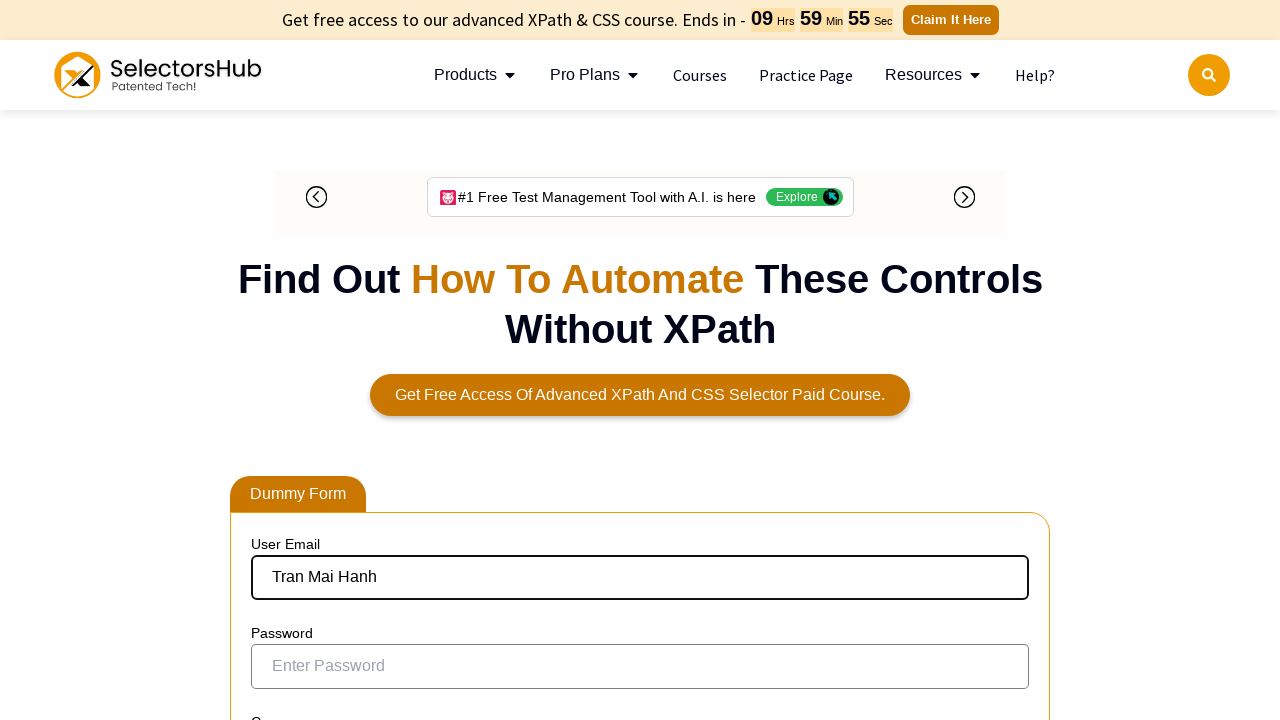

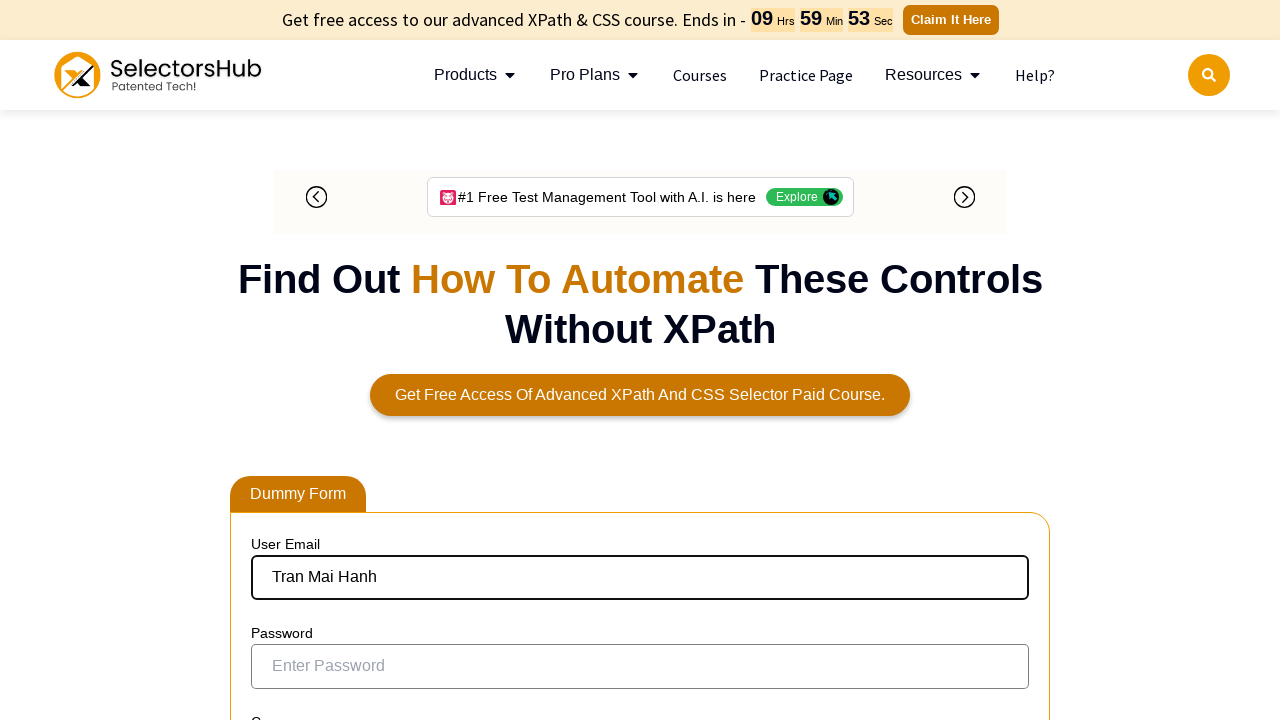